Navigates to the Tech With Tim website homepage

Starting URL: https://techwithtim.net

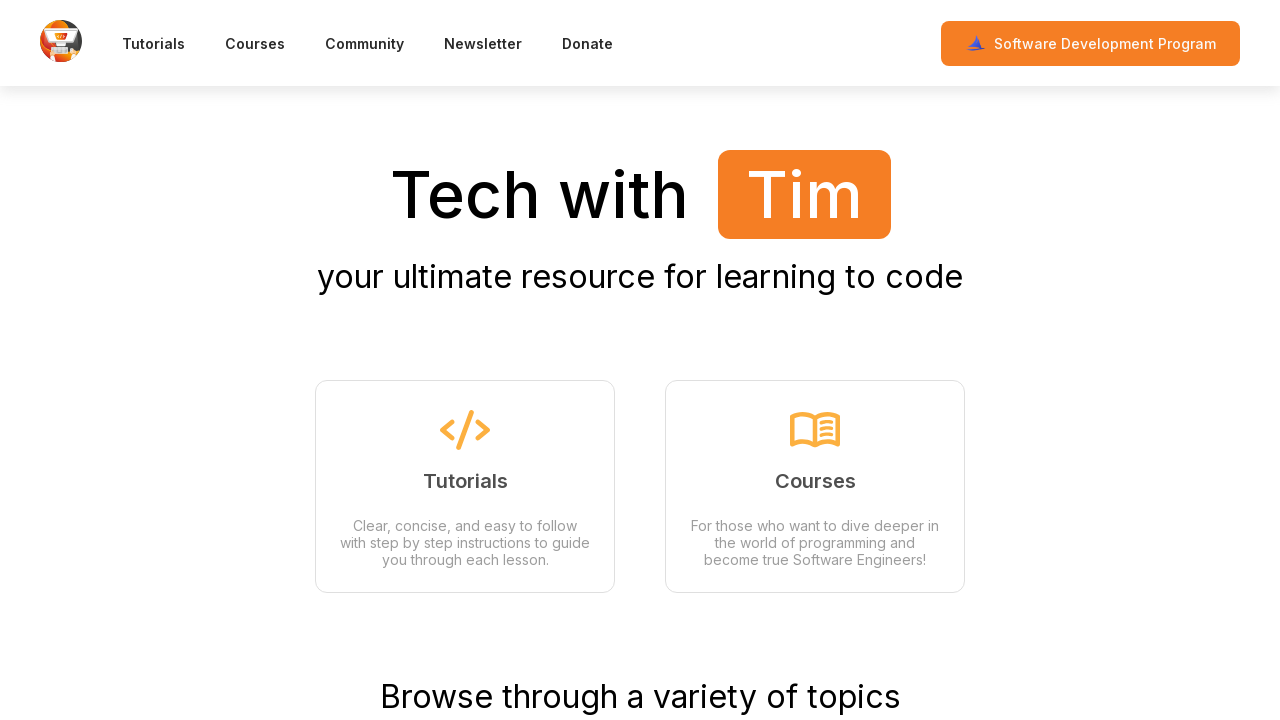

Waited for Tech With Tim homepage to load (domcontentloaded state)
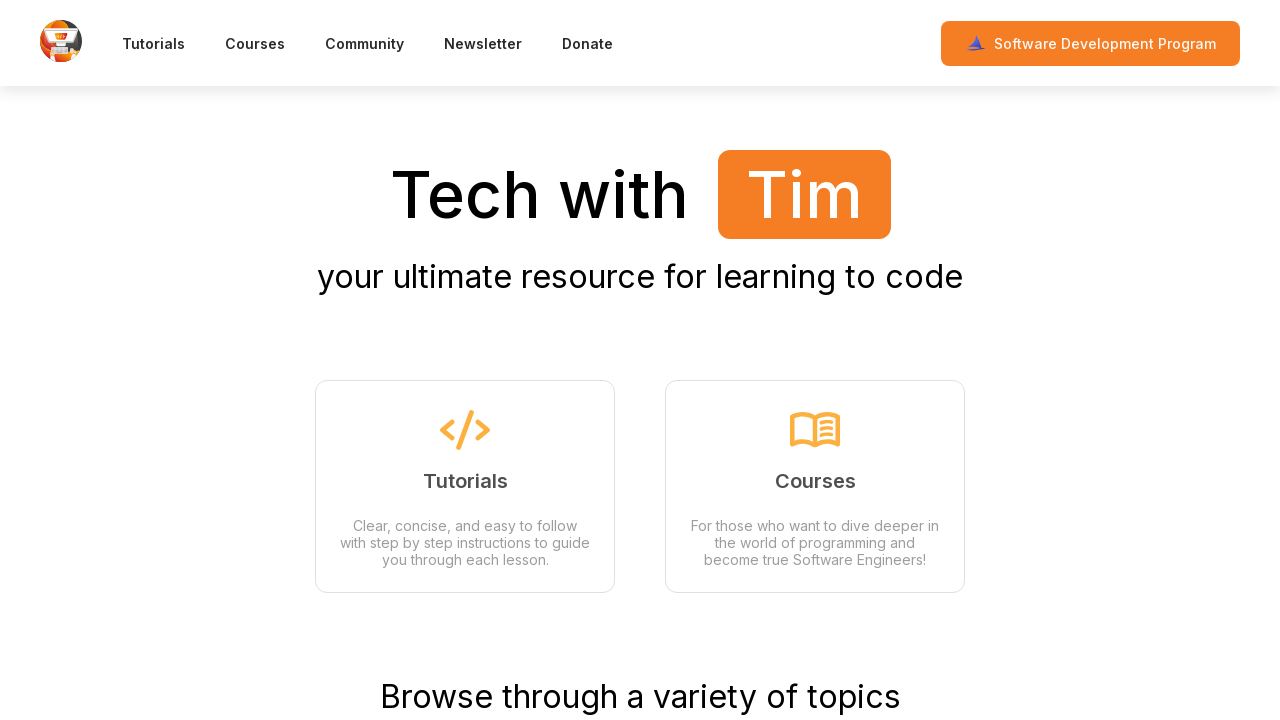

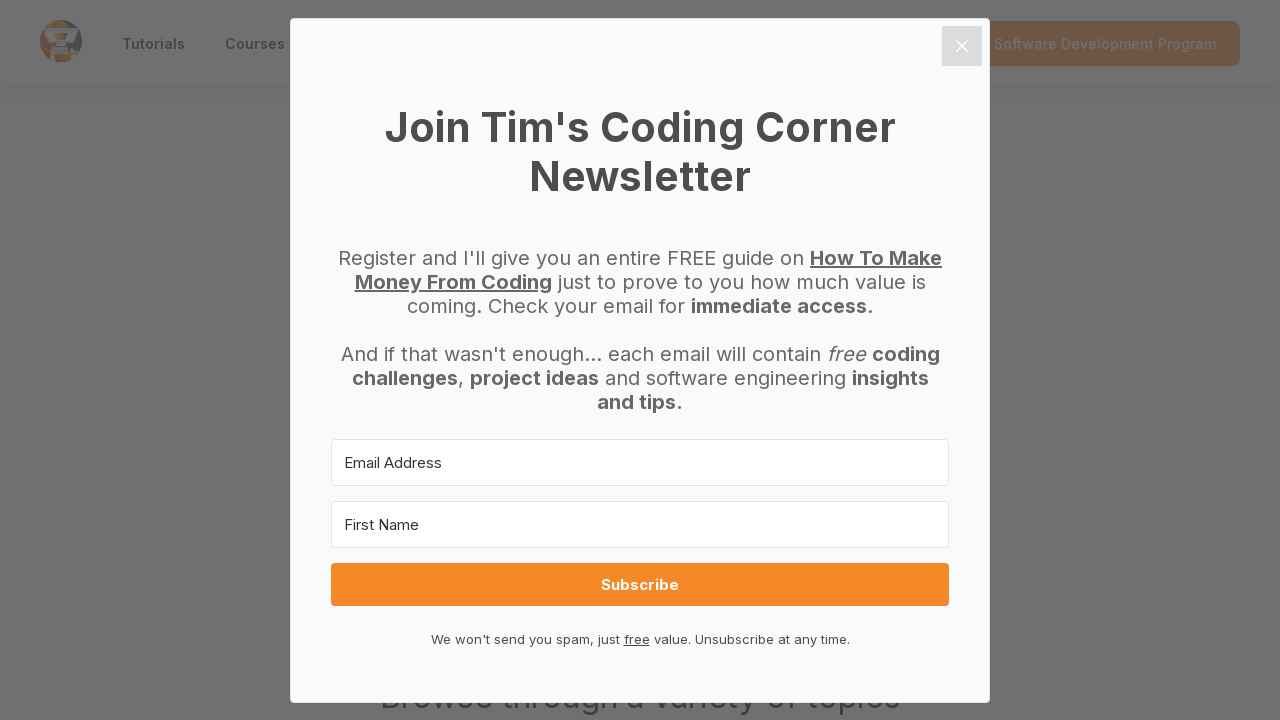